Tests browser window handling by opening a new tab, interacting with it, switching back to the main page, and clicking another button to open a new window

Starting URL: https://skpatro.github.io/demo/links/

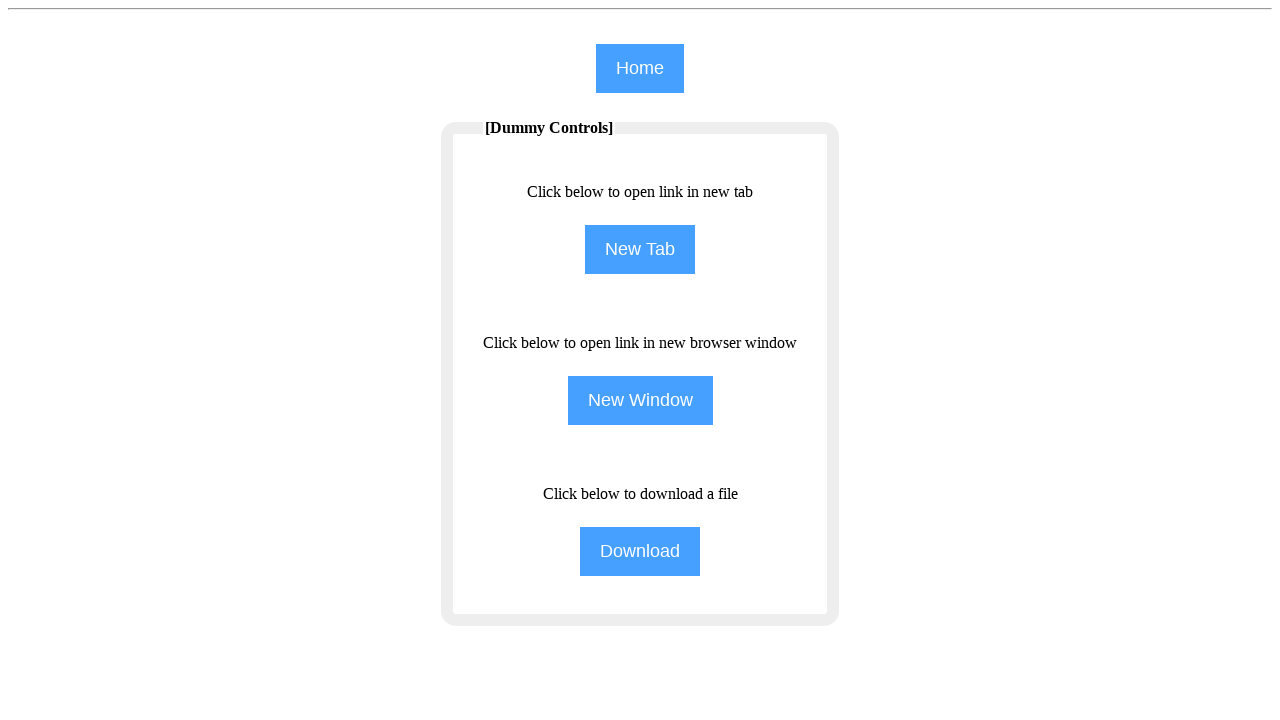

Clicked NewTab button to open a new tab at (640, 250) on input[name='NewTab']
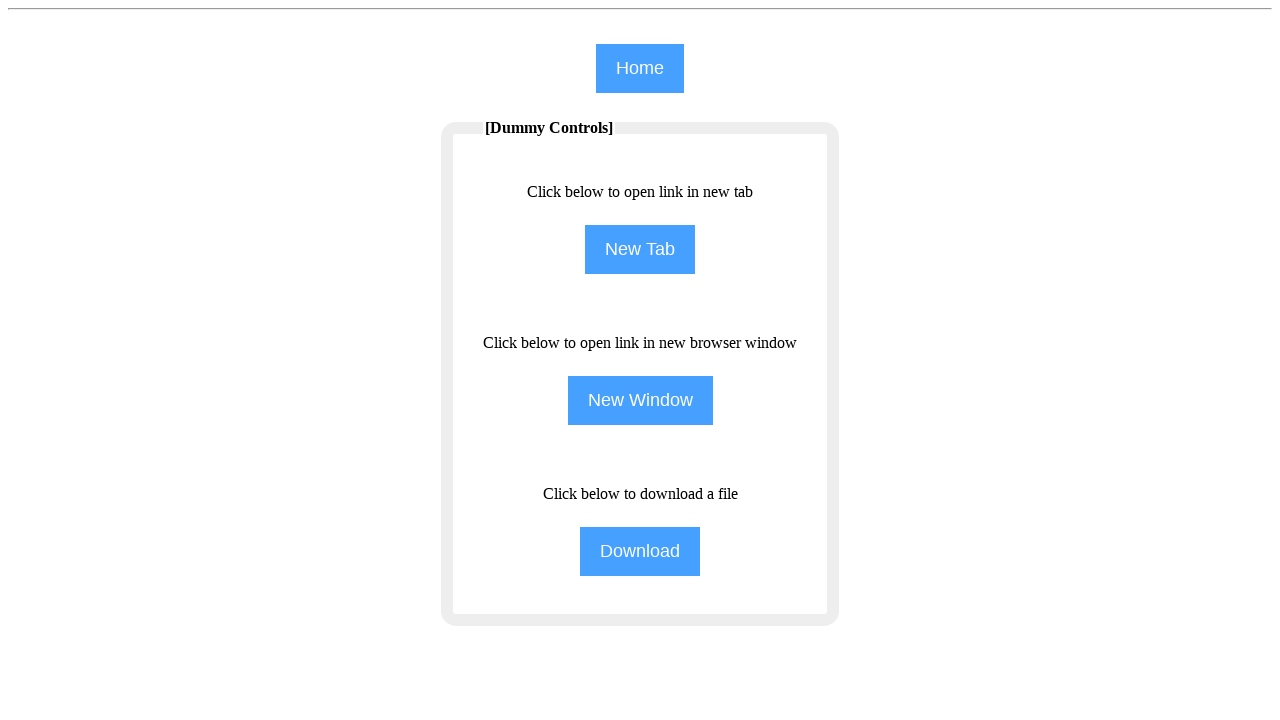

New tab opened and captured
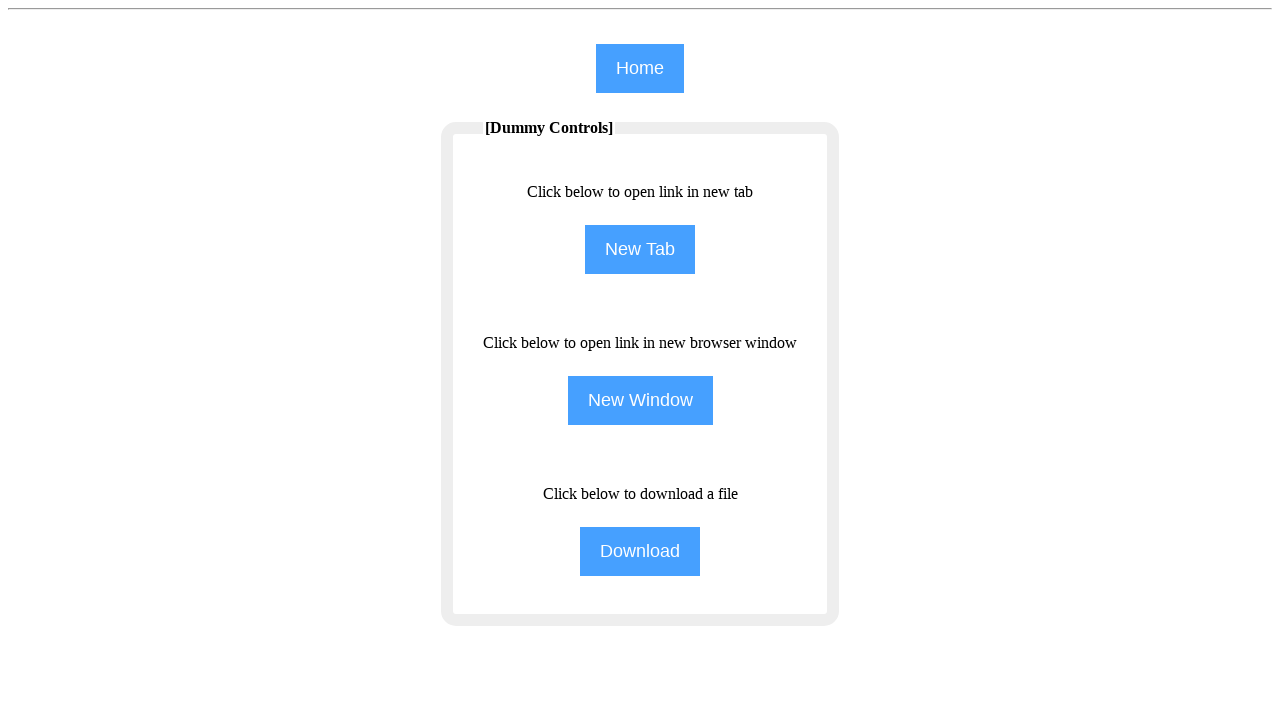

New tab page fully loaded
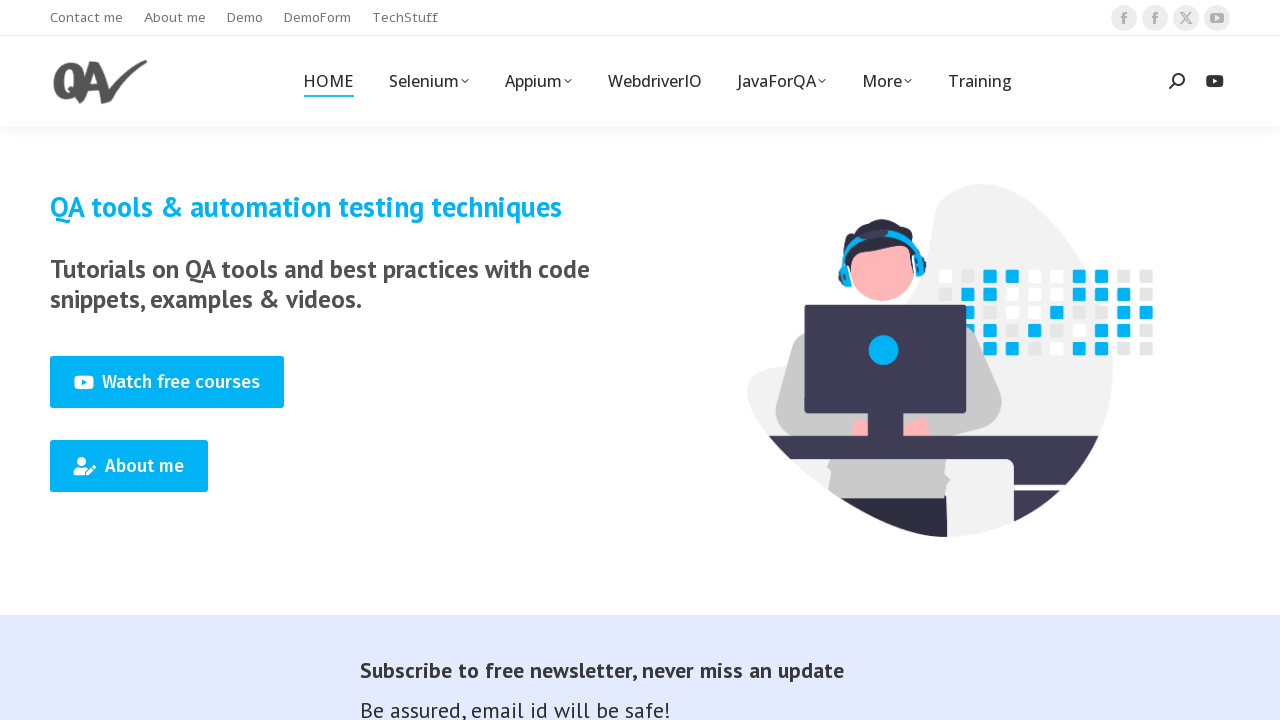

Clicked Training link in child page at (980, 81) on (//span[text()='Training'])[1]
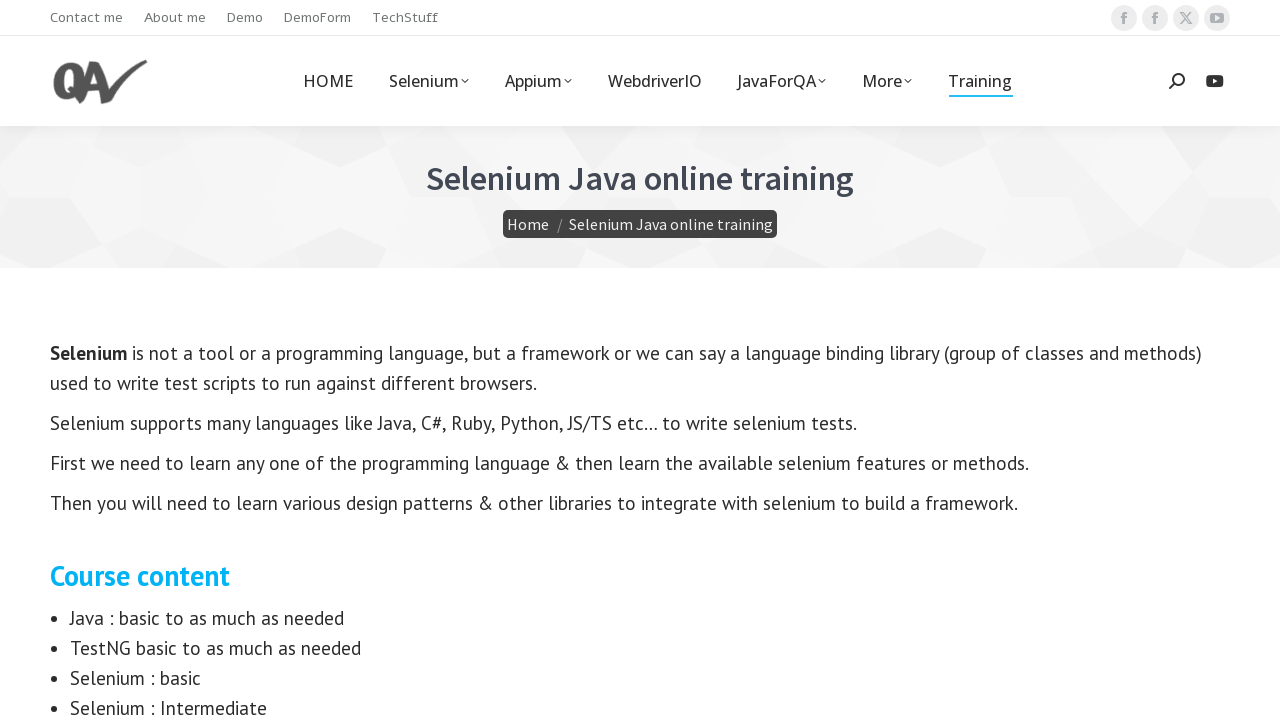

Switched back to main page
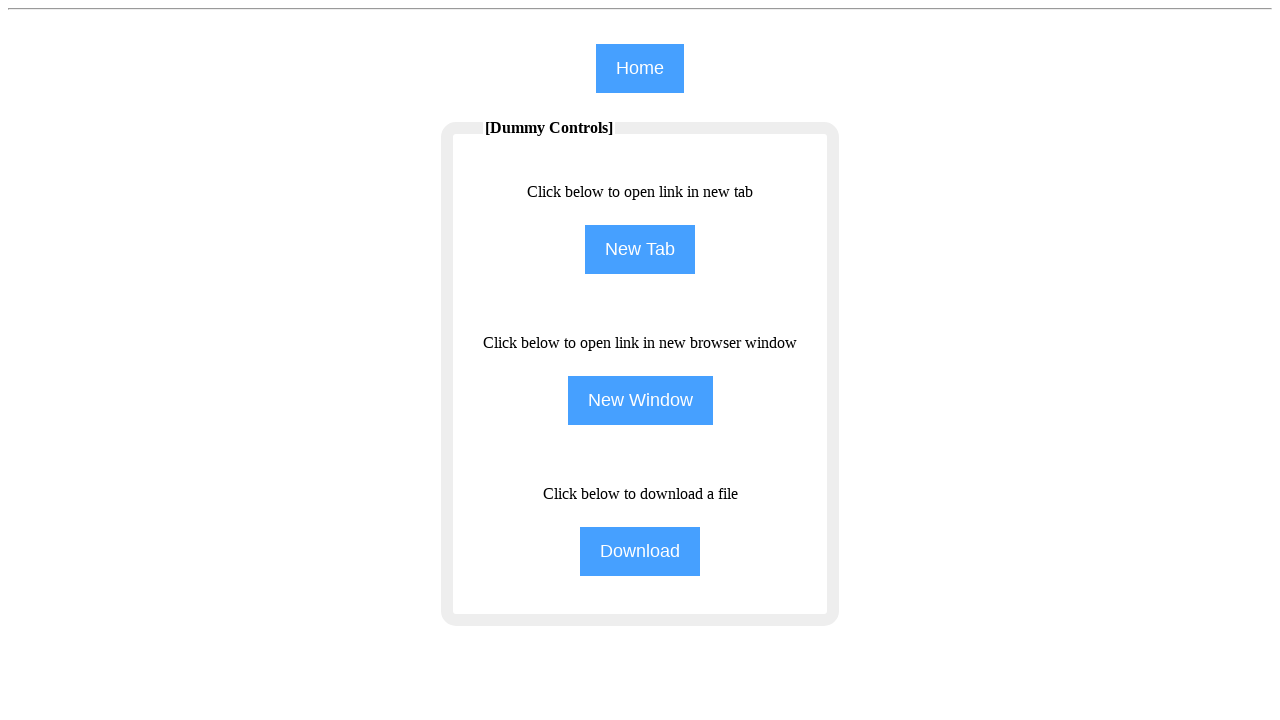

Clicked New Window button on main page at (640, 400) on input[value='New Window']
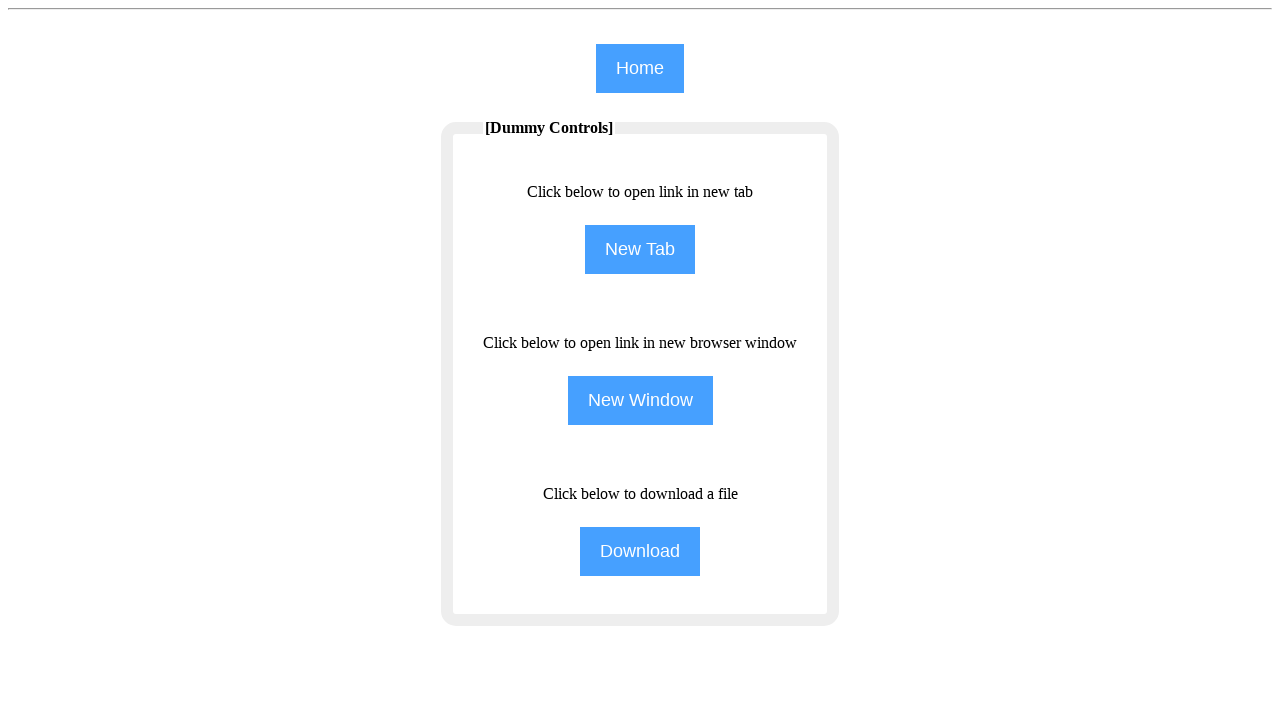

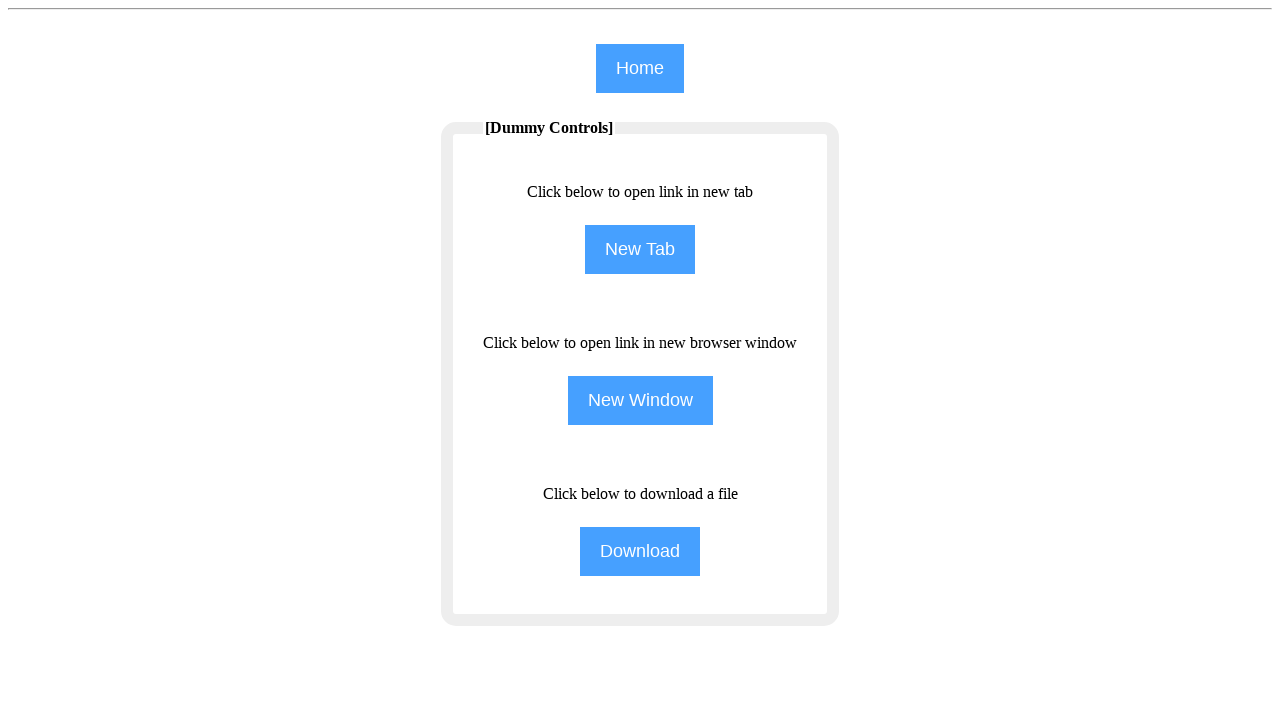